Tests browser window manipulation by opening a new window, switching between windows, and adjusting window size and position

Starting URL: https://demoqa.com/browser-windows

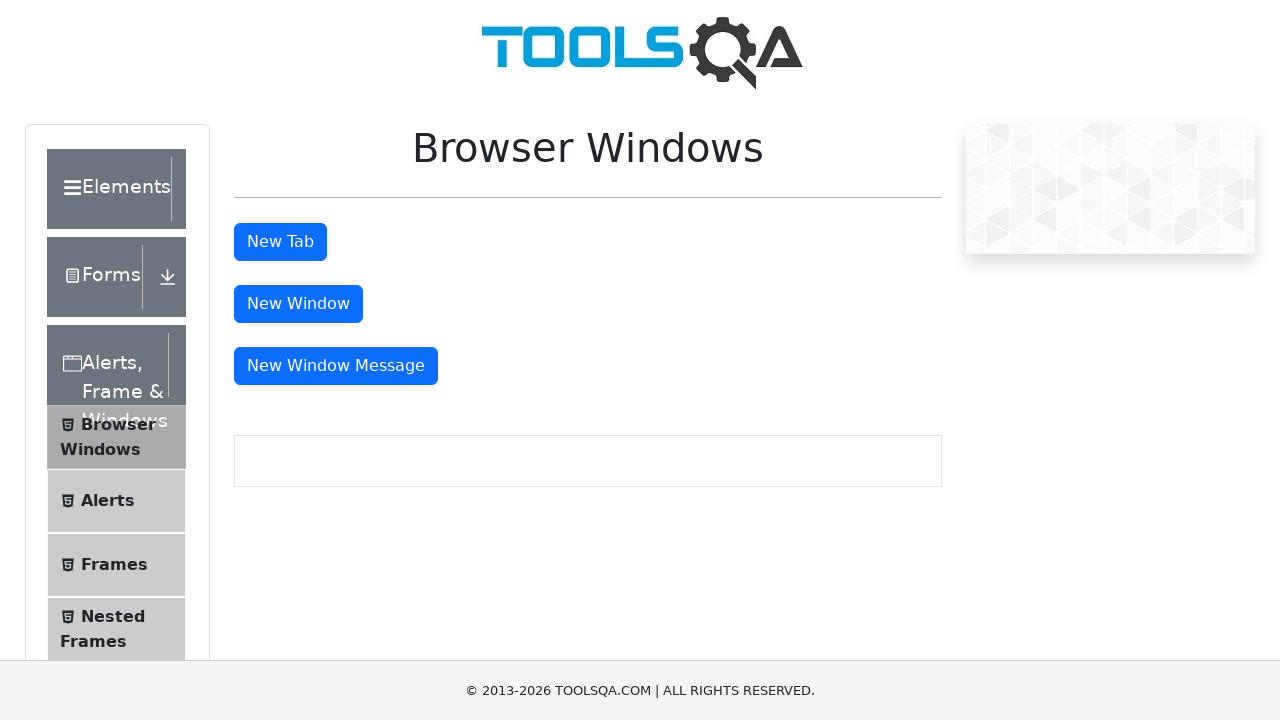

Scrolled page down by 200 pixels
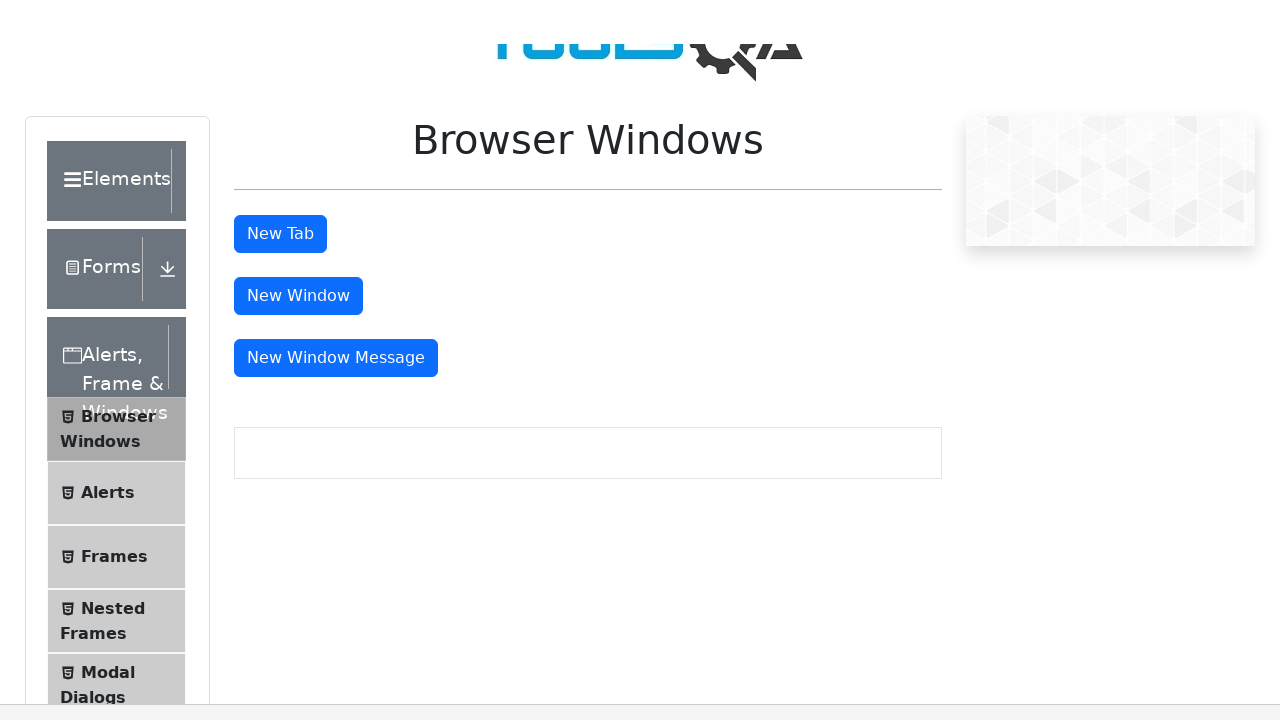

Waited for scroll animation to complete
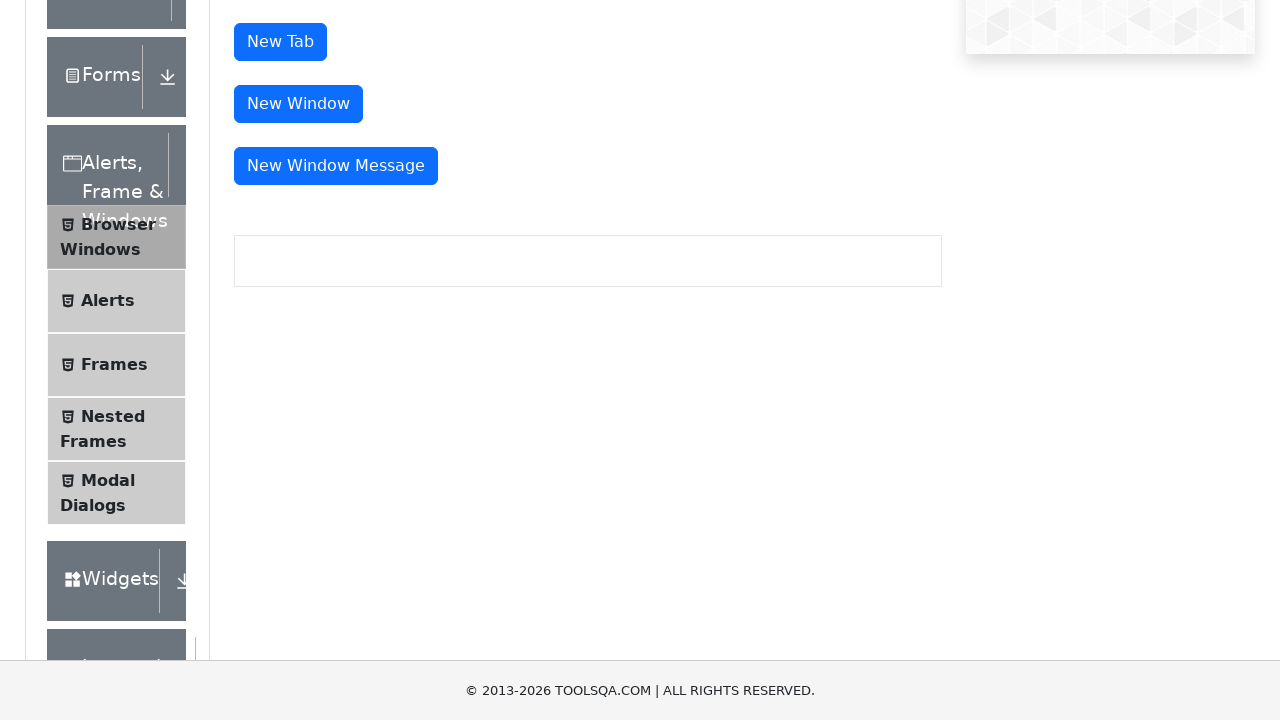

Clicked button to open new window at (298, 104) on #windowButton
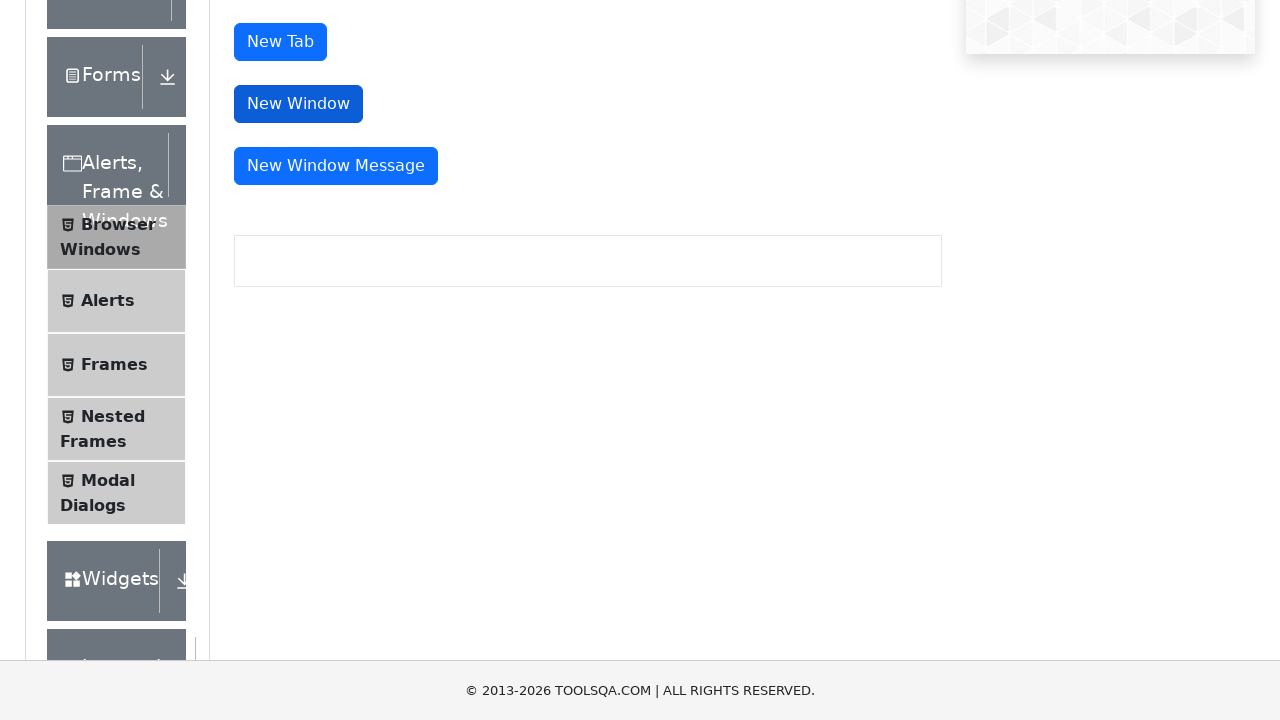

New window loaded successfully
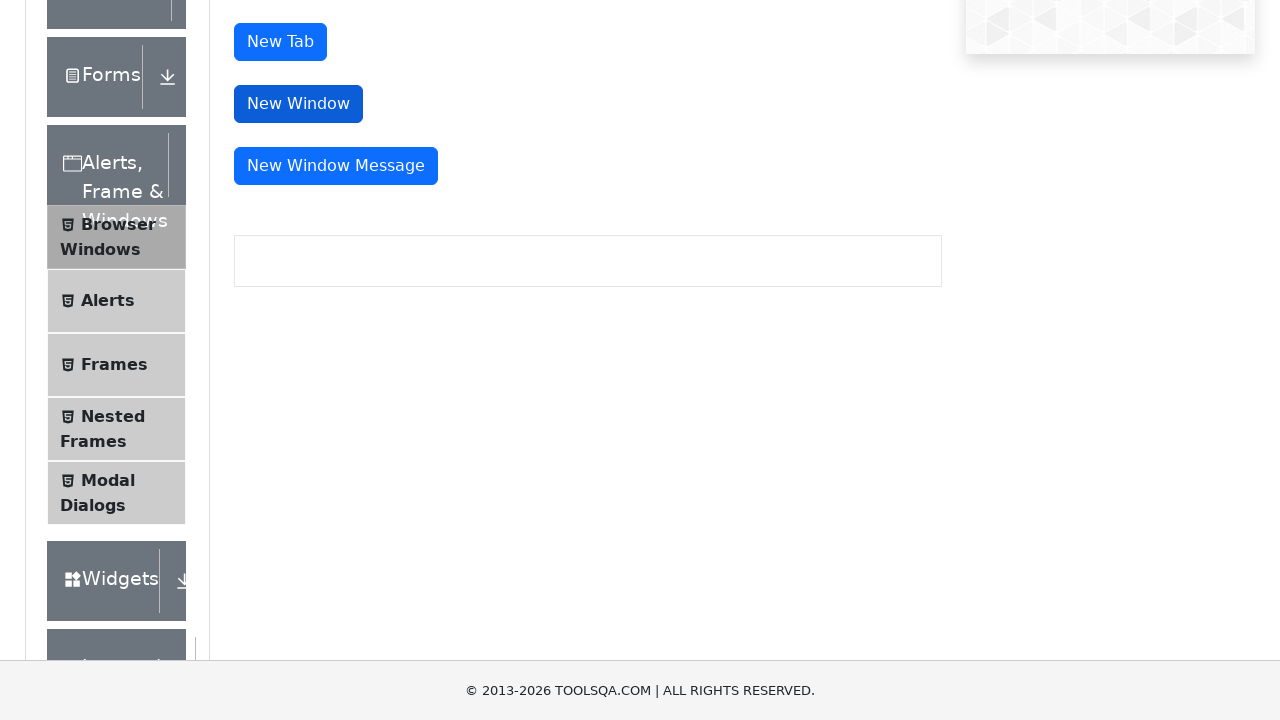

Retrieved new window dimensions: 400x400 pixels
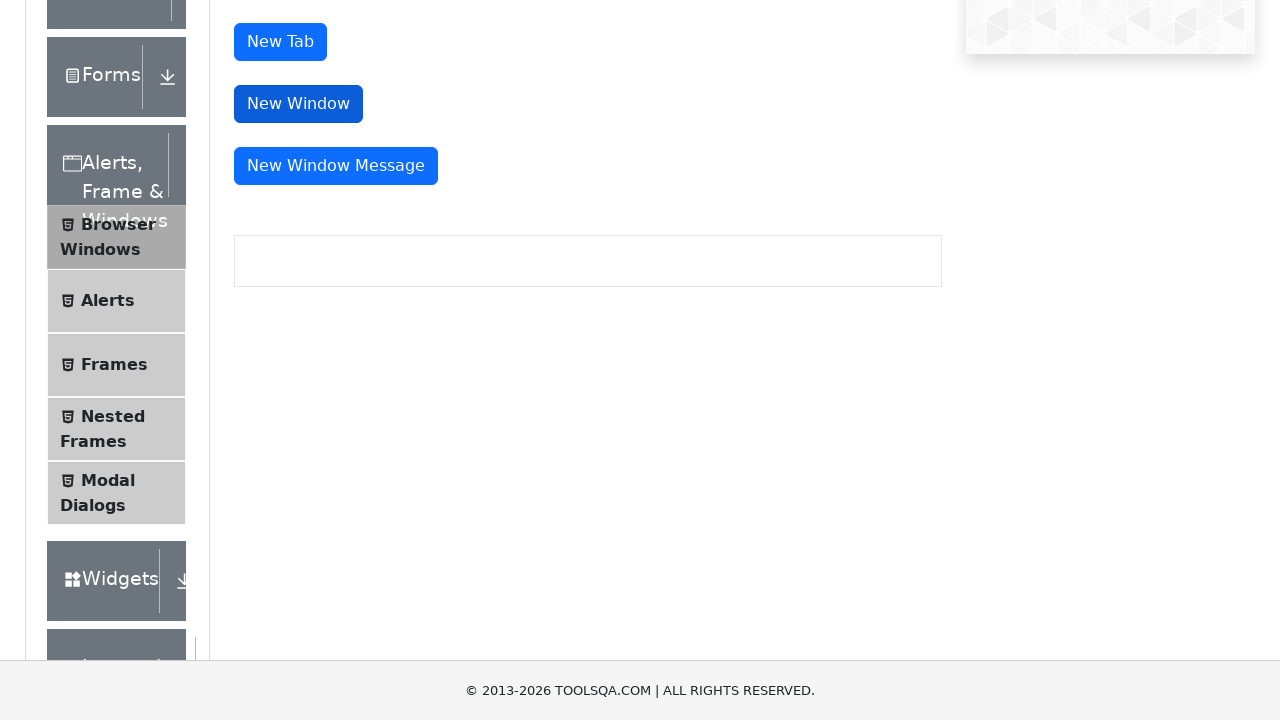

Set new window viewport size to 200x250 pixels
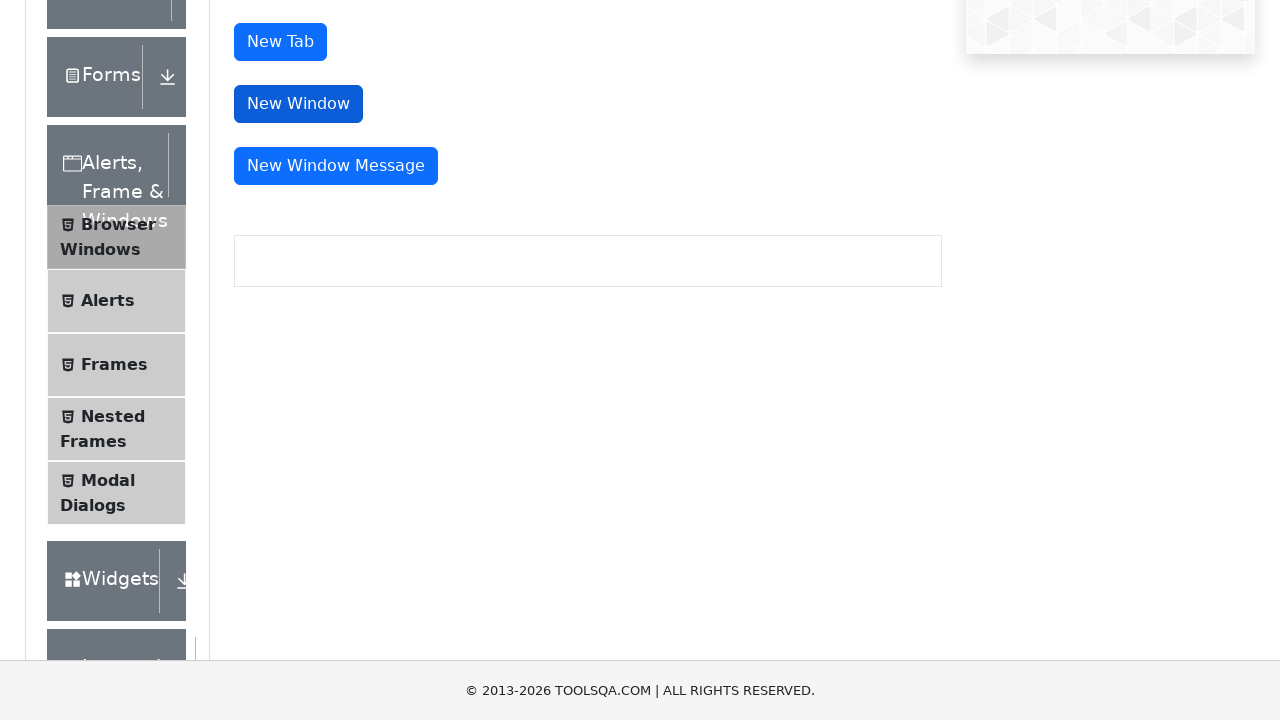

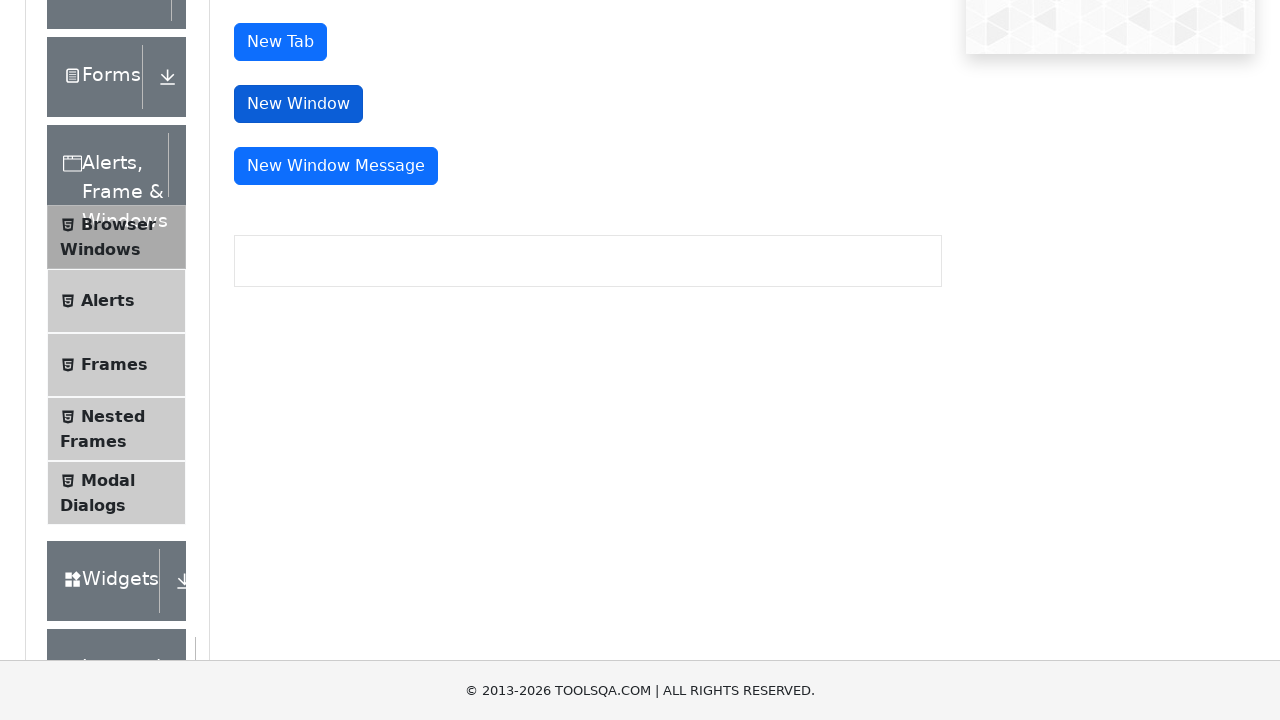